Tests the registration form functionality by filling in username, password, and confirm password fields, then submitting the form.

Starting URL: https://practice.expandtesting.com/register

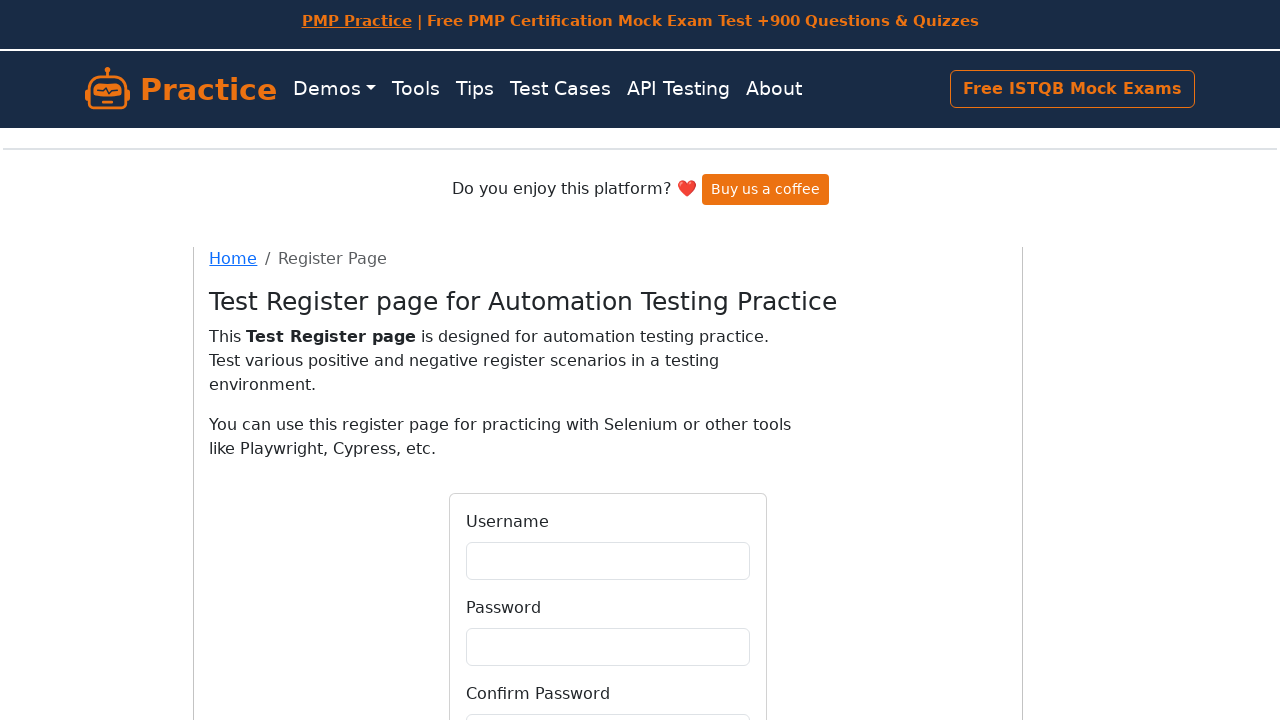

Filled username field with 'testuser_9472' on #username
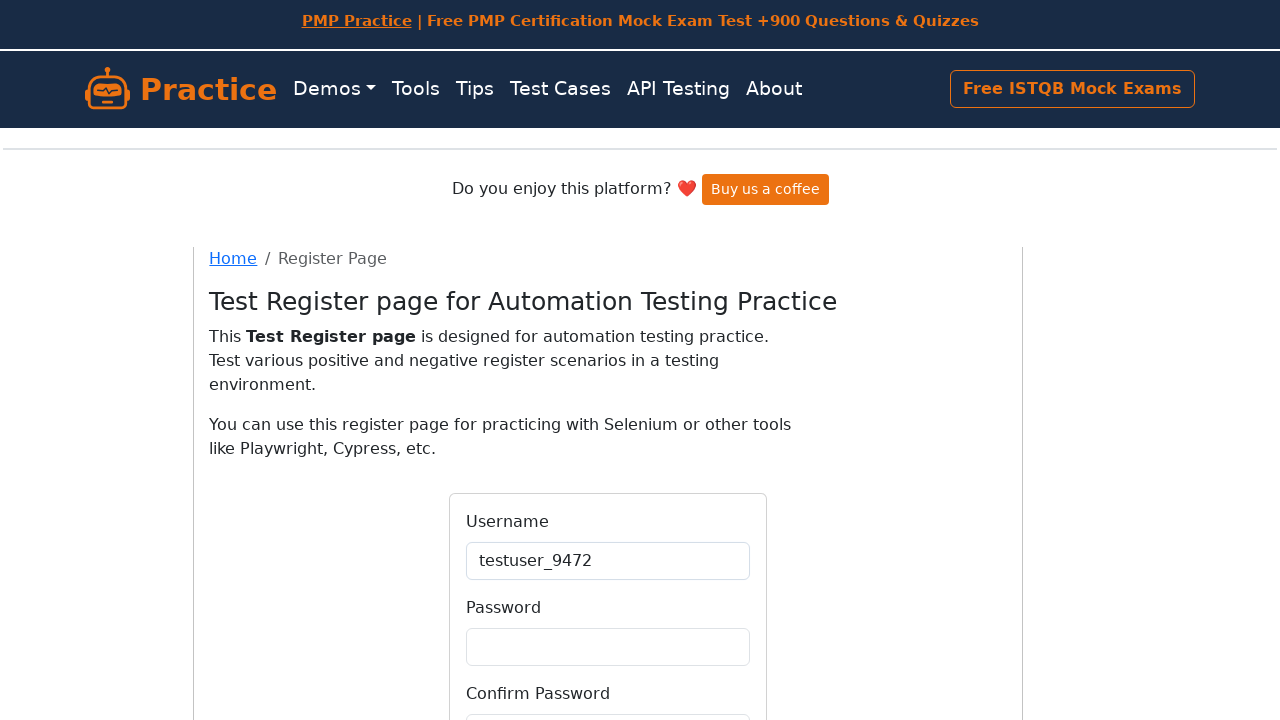

Filled password field with 'SecurePass#2024' on #password
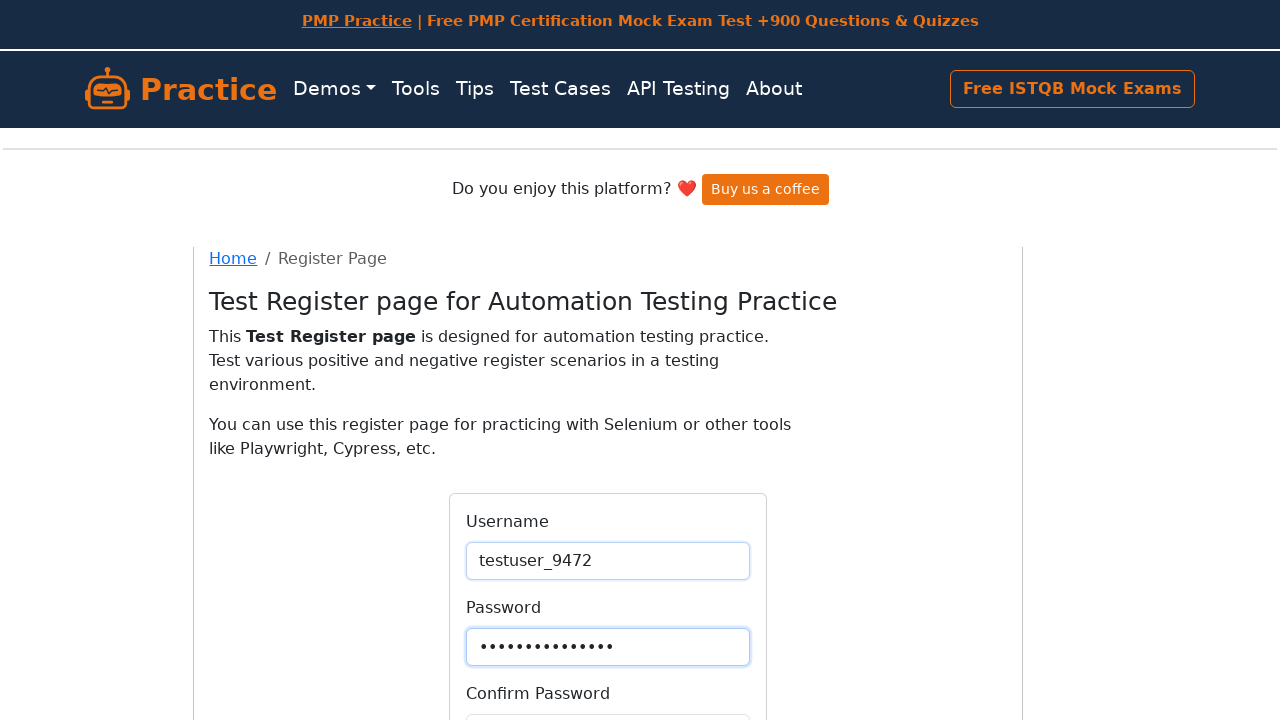

Filled confirm password field with 'SecurePass#2024' on #confirmPassword
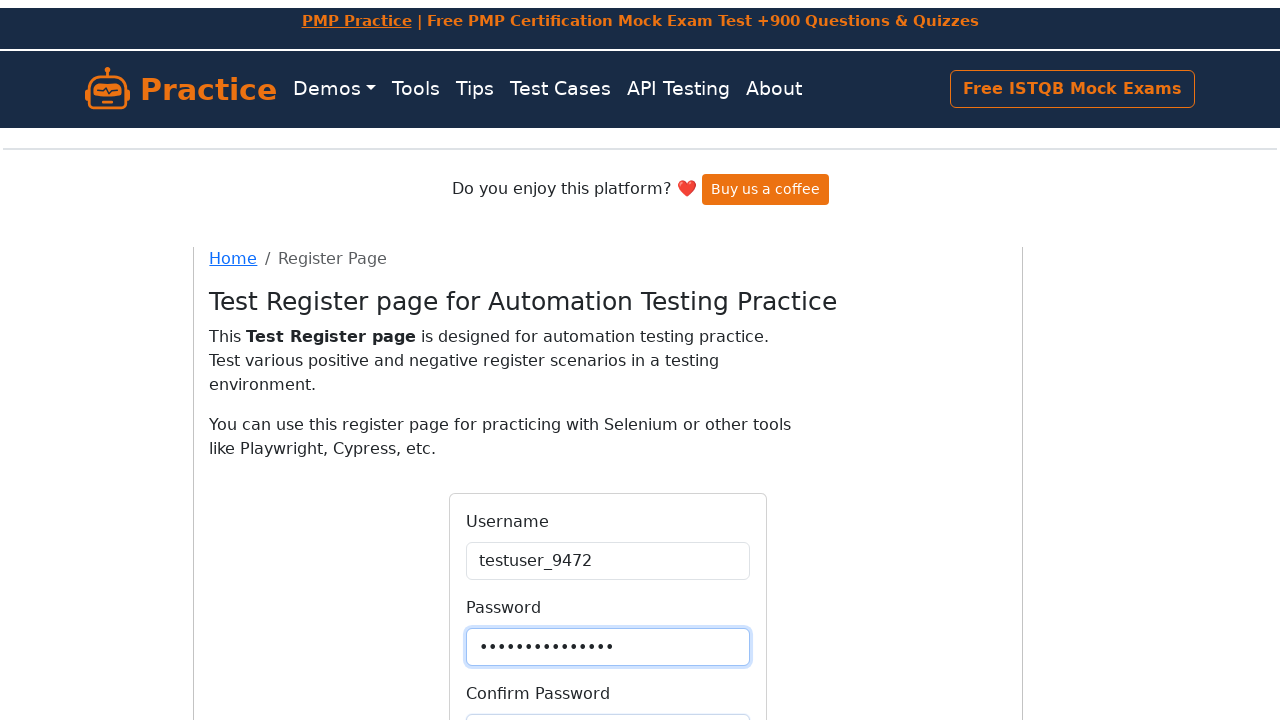

Clicked Register button to submit the form at (608, 564) on button[type='submit']
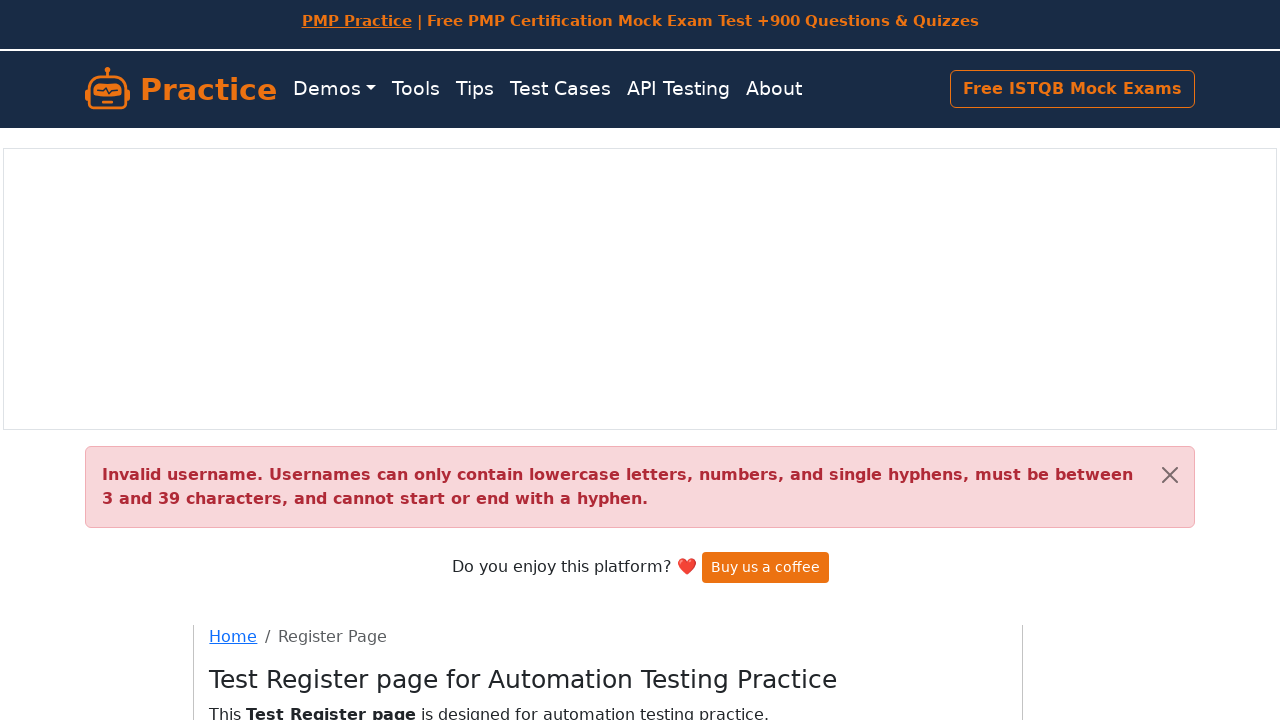

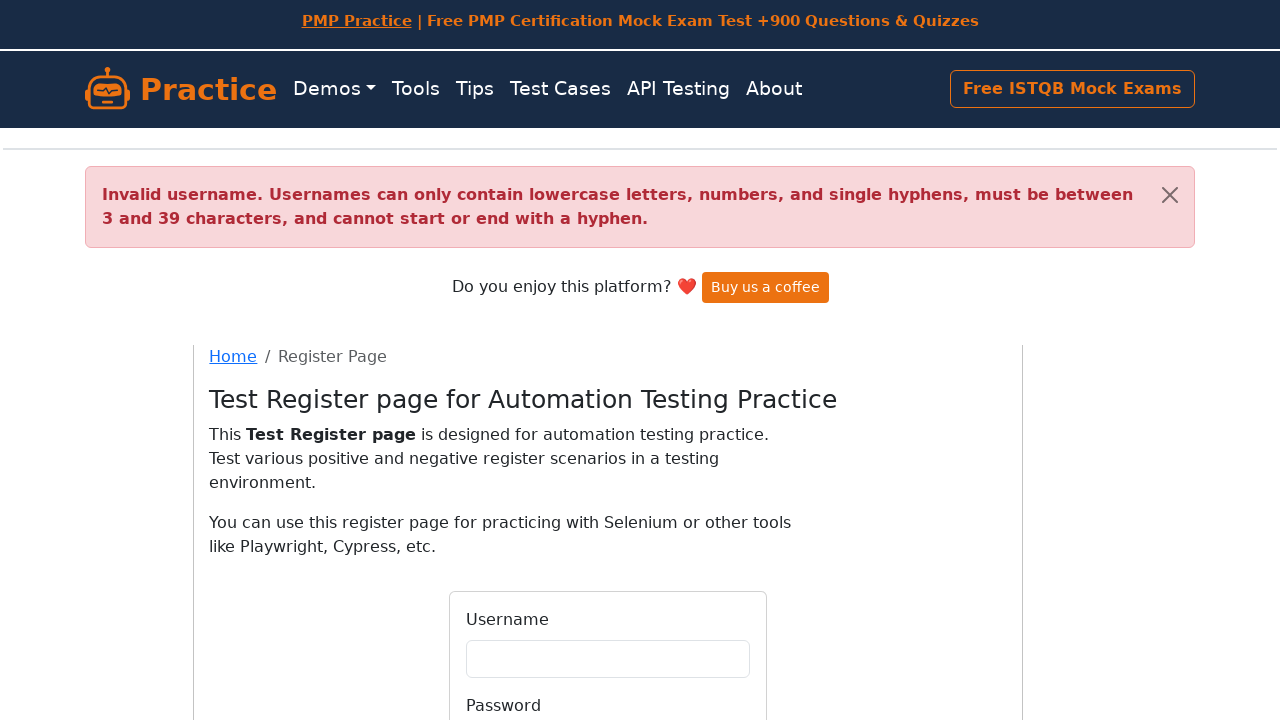